Tests various UI controls on a form including dropdown selection, radio button clicks, and checkbox interactions

Starting URL: https://rahulshettyacademy.com/loginpagePractise/

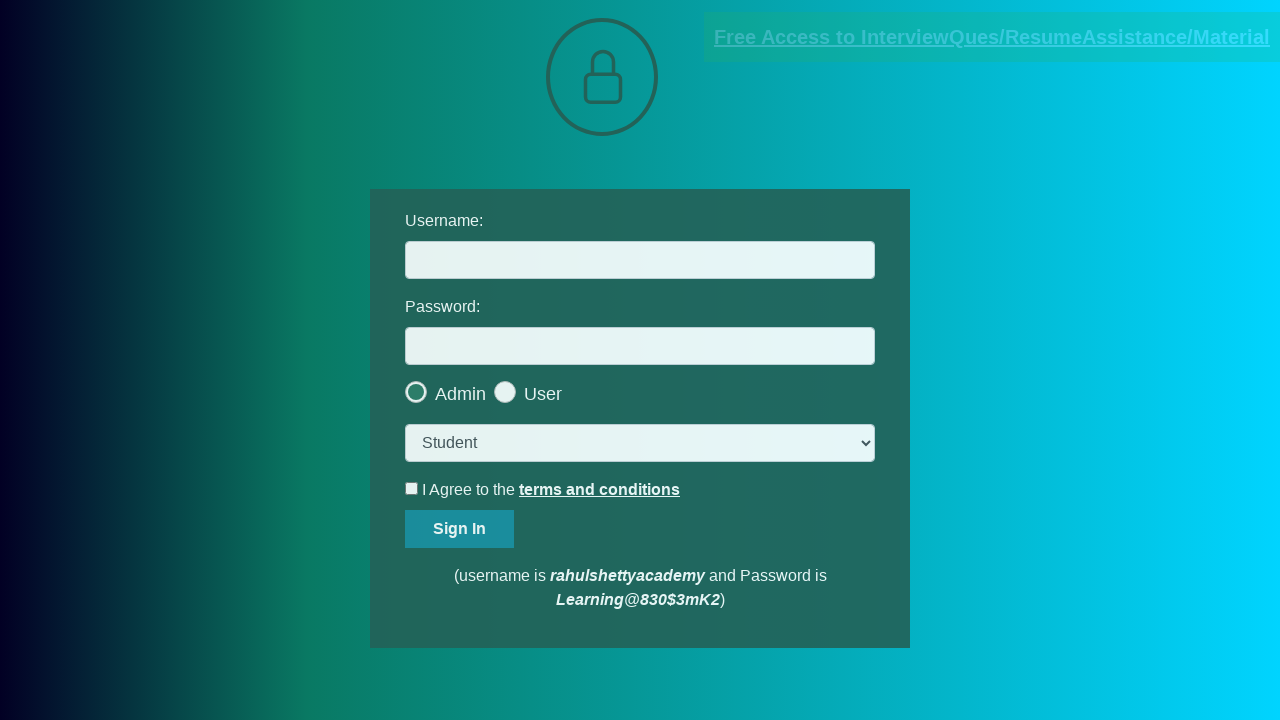

Selected 'consult' option from dropdown on select.form-control
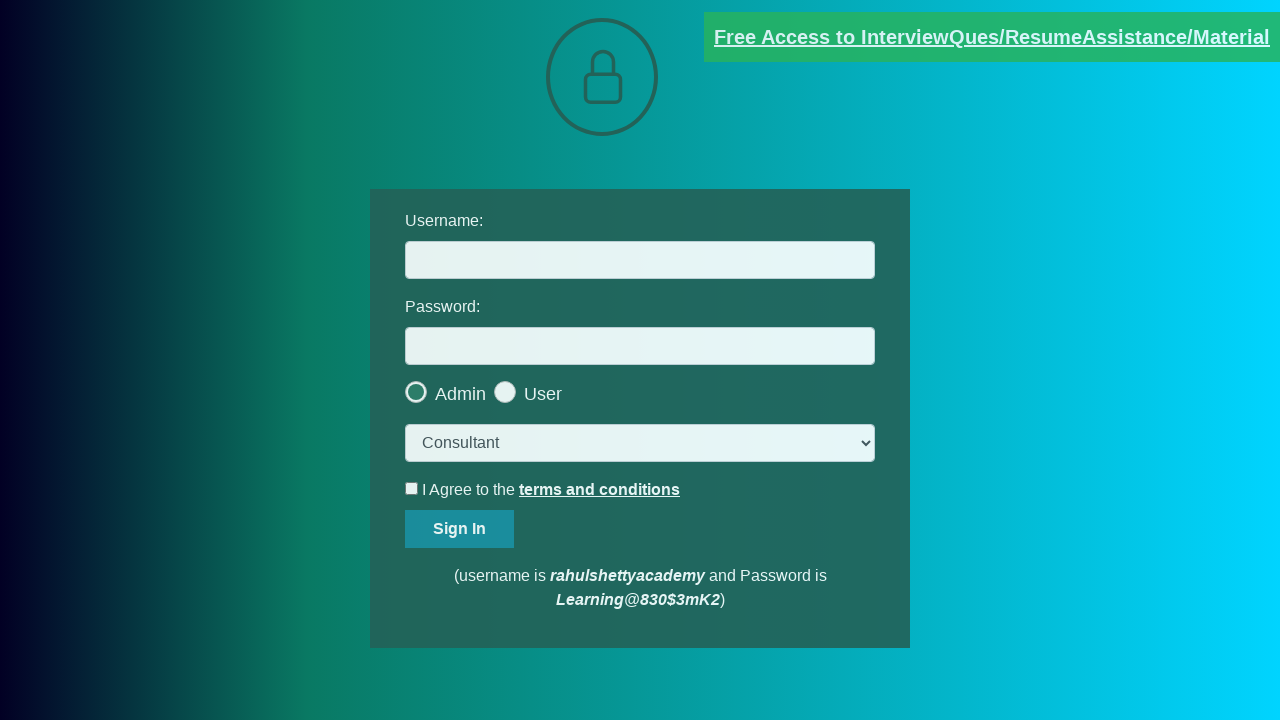

Clicked the last radio button at (543, 394) on .radiotextsty >> nth=-1
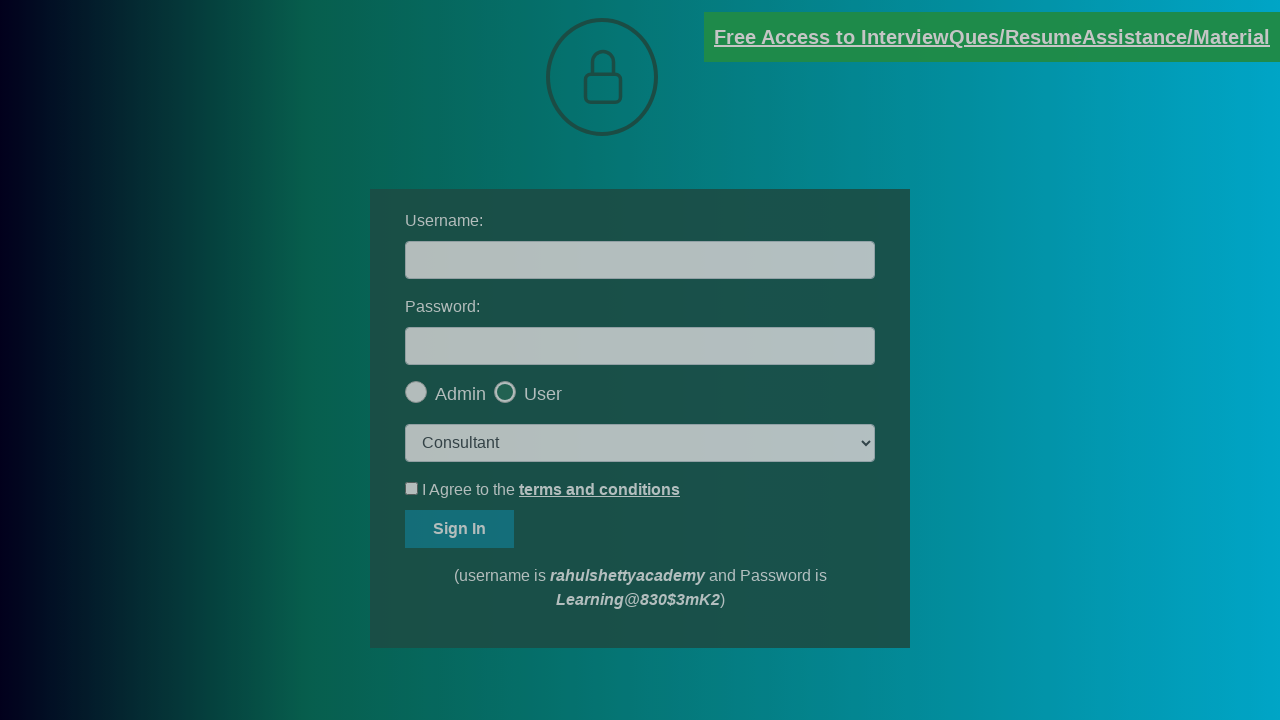

Clicked okay button on popup at (698, 144) on #okayBtn
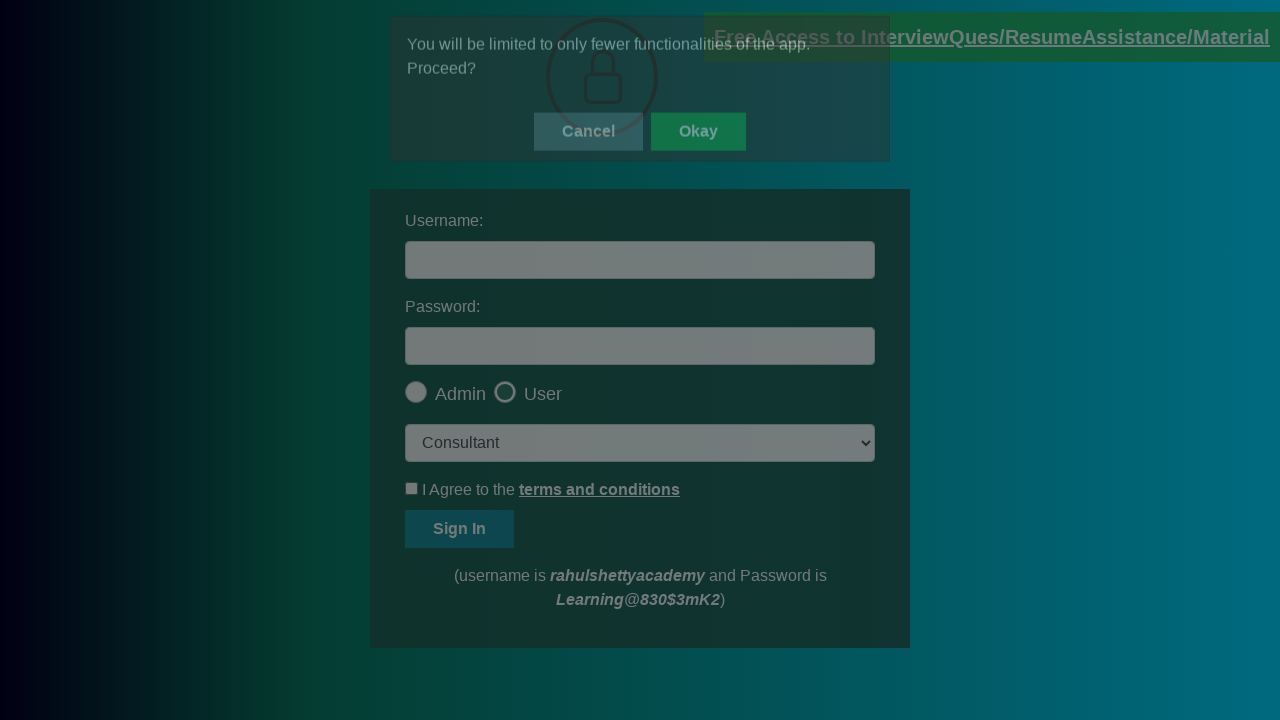

Verified that the last radio button is checked
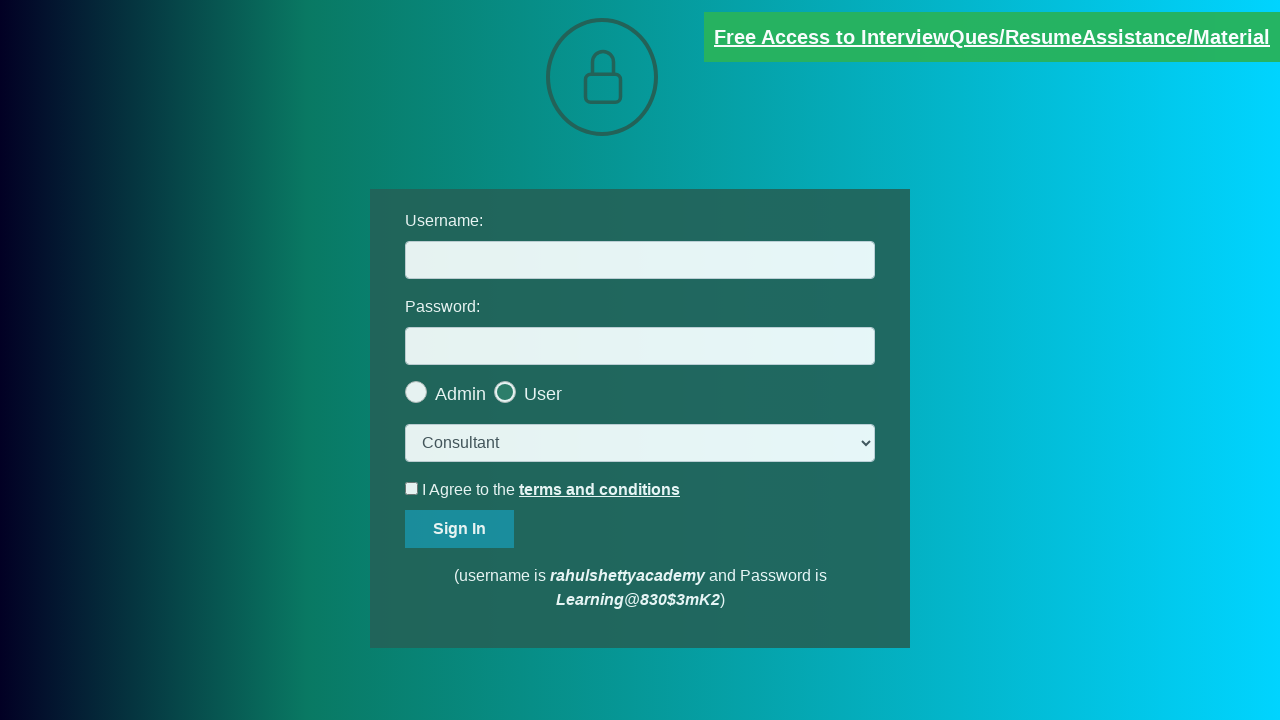

Clicked the terms checkbox at (412, 488) on #terms
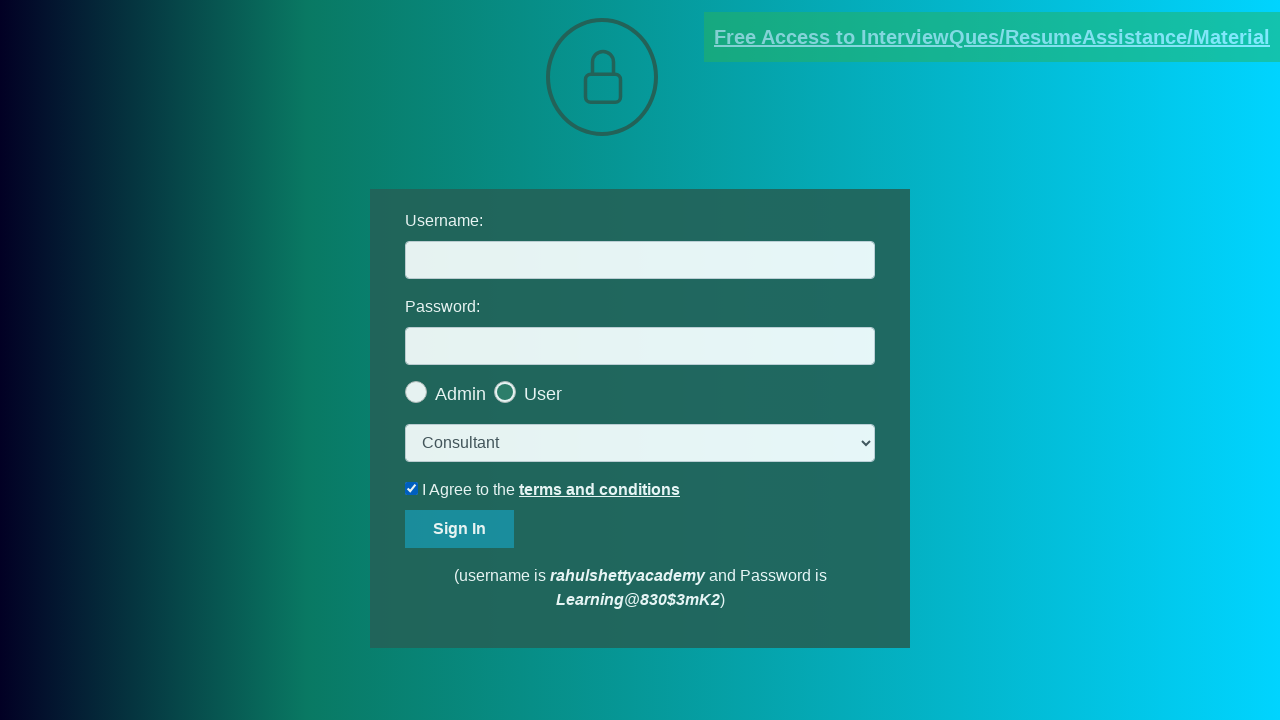

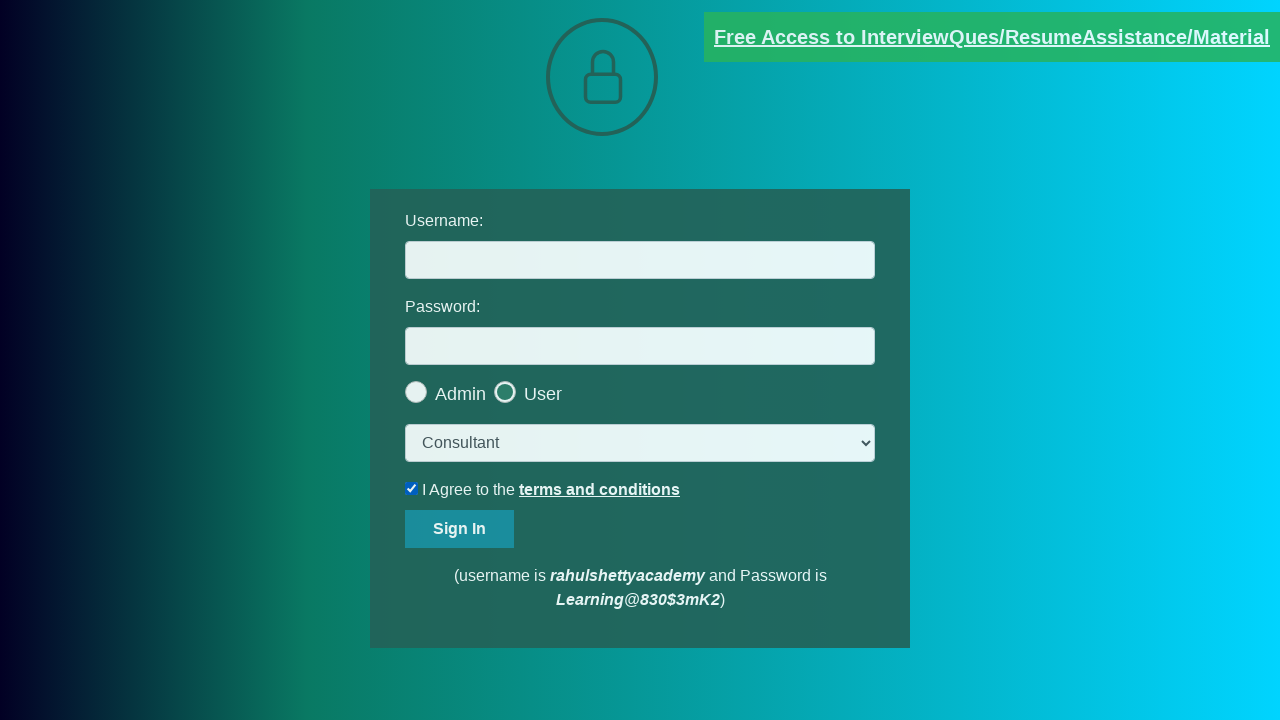